Tests right-click context menu functionality by right-clicking on an element to open the context menu and then clicking the 'Quit' option

Starting URL: https://swisnl.github.io/jQuery-contextMenu/demo.html

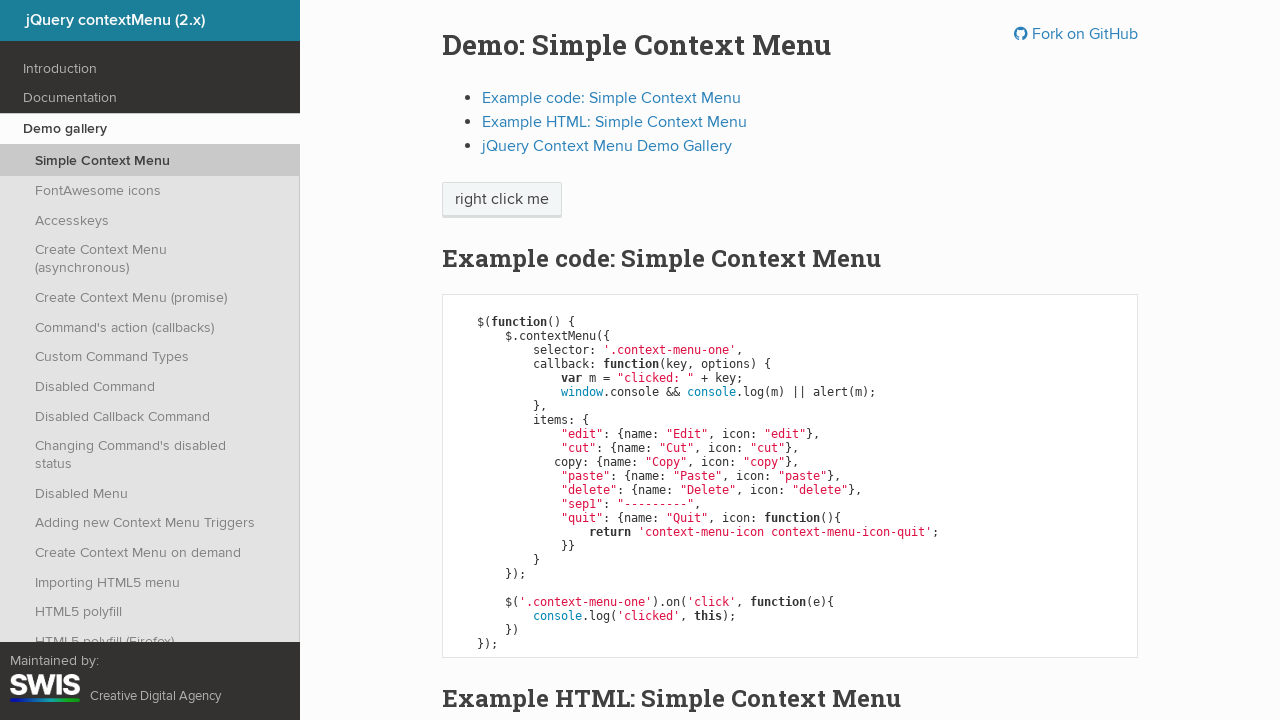

Right-clicked on context menu trigger element at (502, 200) on span.context-menu-one
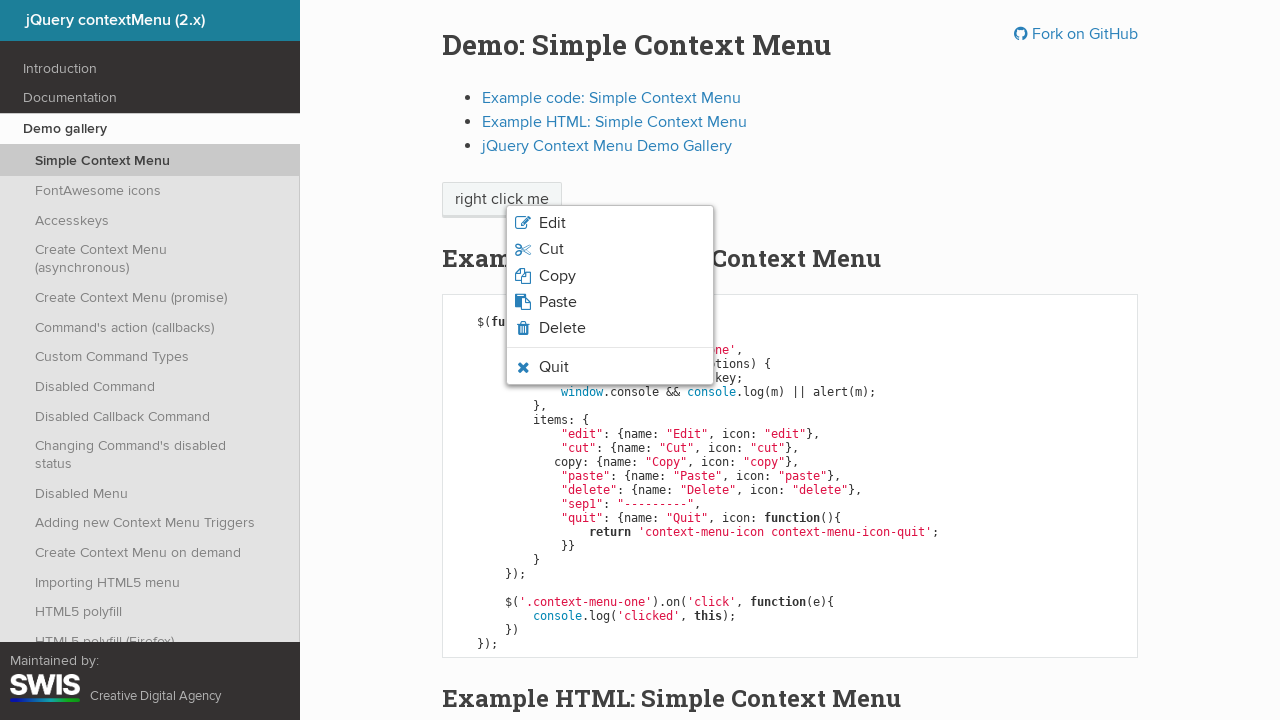

Context menu appeared
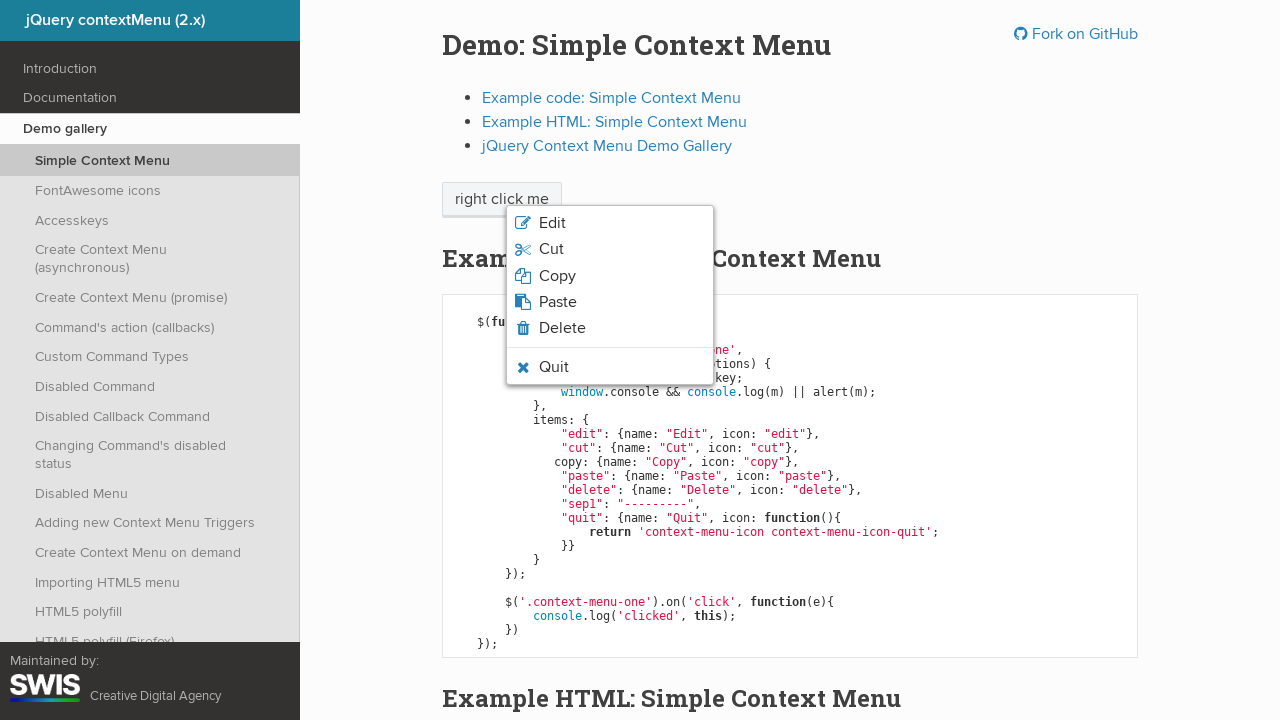

Clicked 'Quit' option from context menu at (554, 367) on internal:text="Quit"s
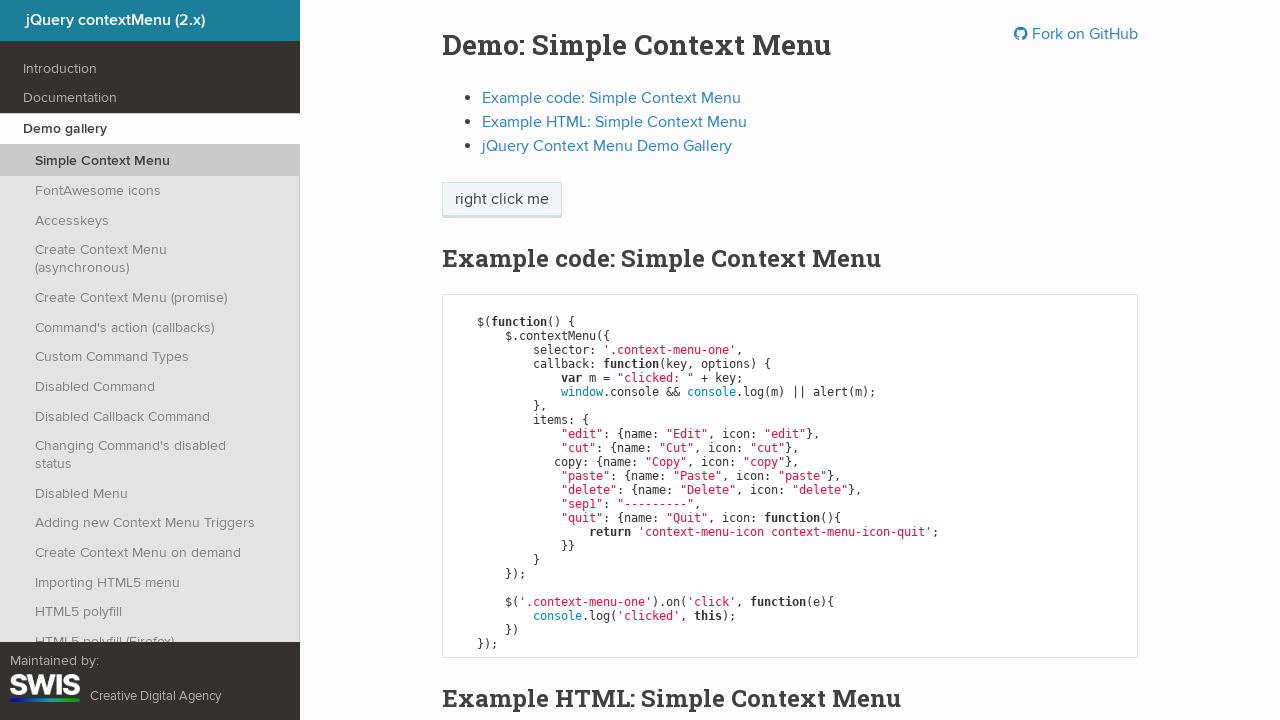

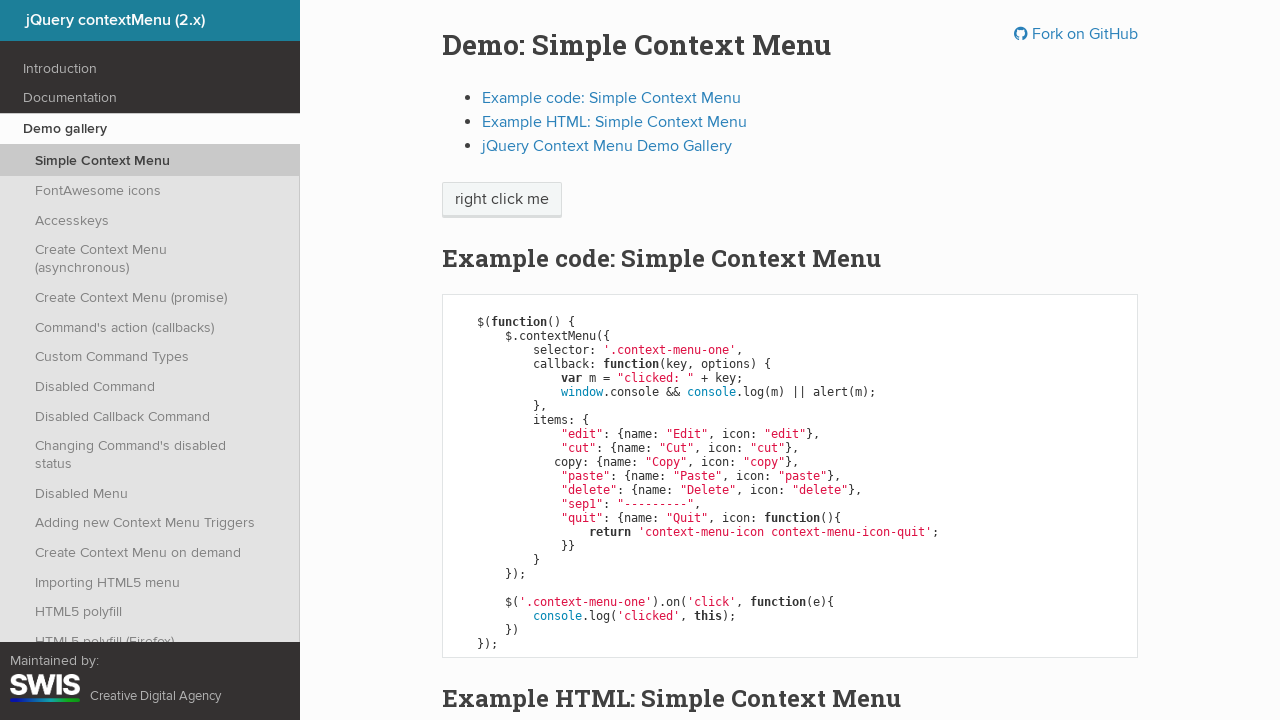